Tests basic browser navigation by navigating to a page, then using back, forward, and refresh browser controls

Starting URL: https://contacts-app.tobbymarshall815.vercel.app/home

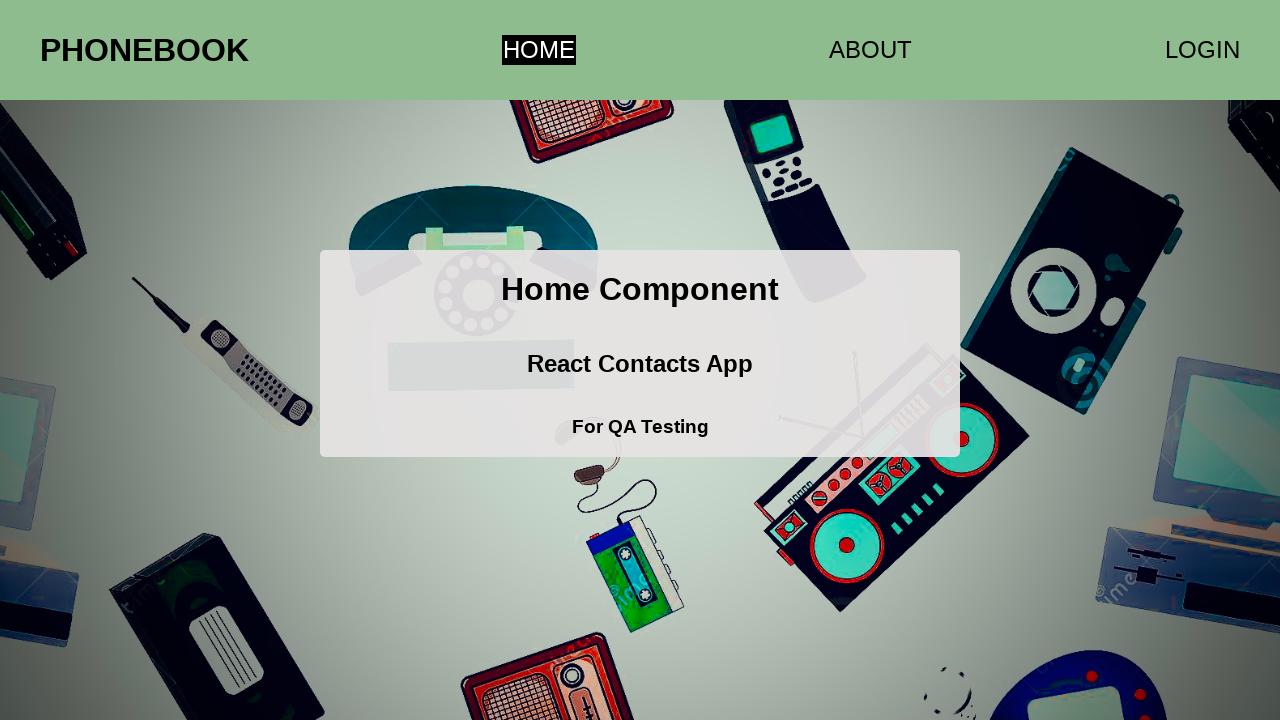

Navigated back in browser history
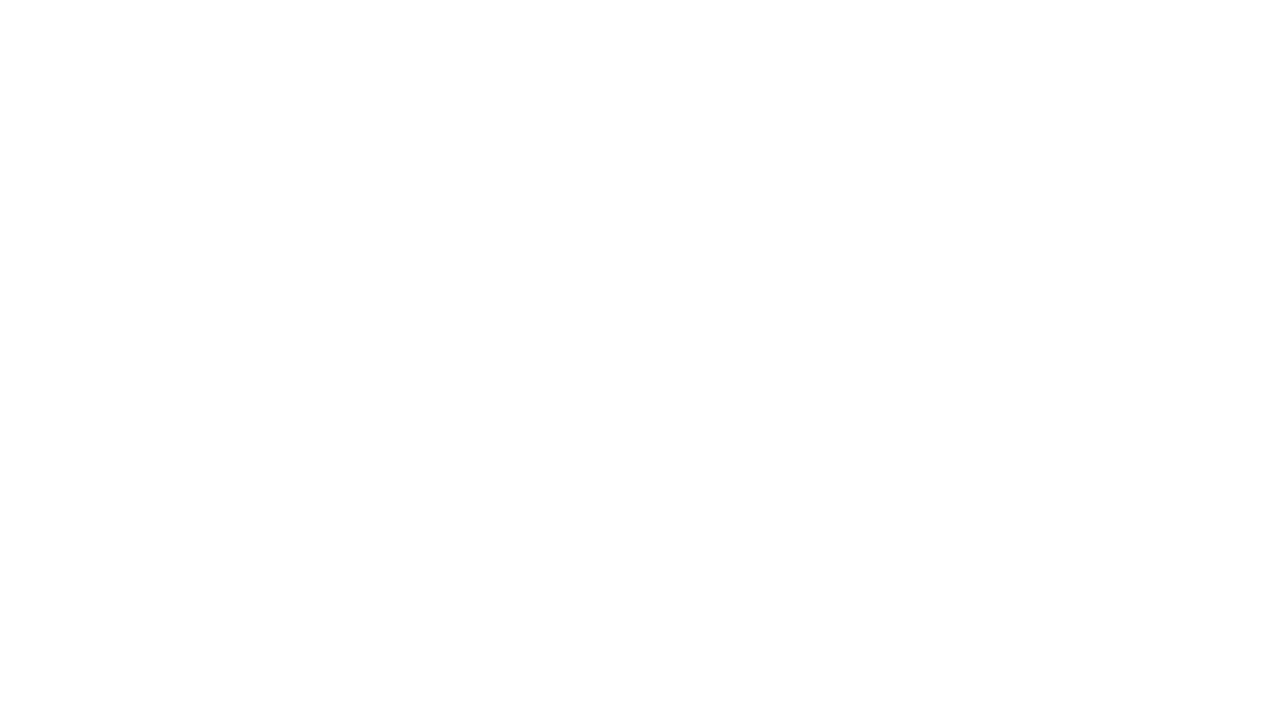

Navigated forward in browser history
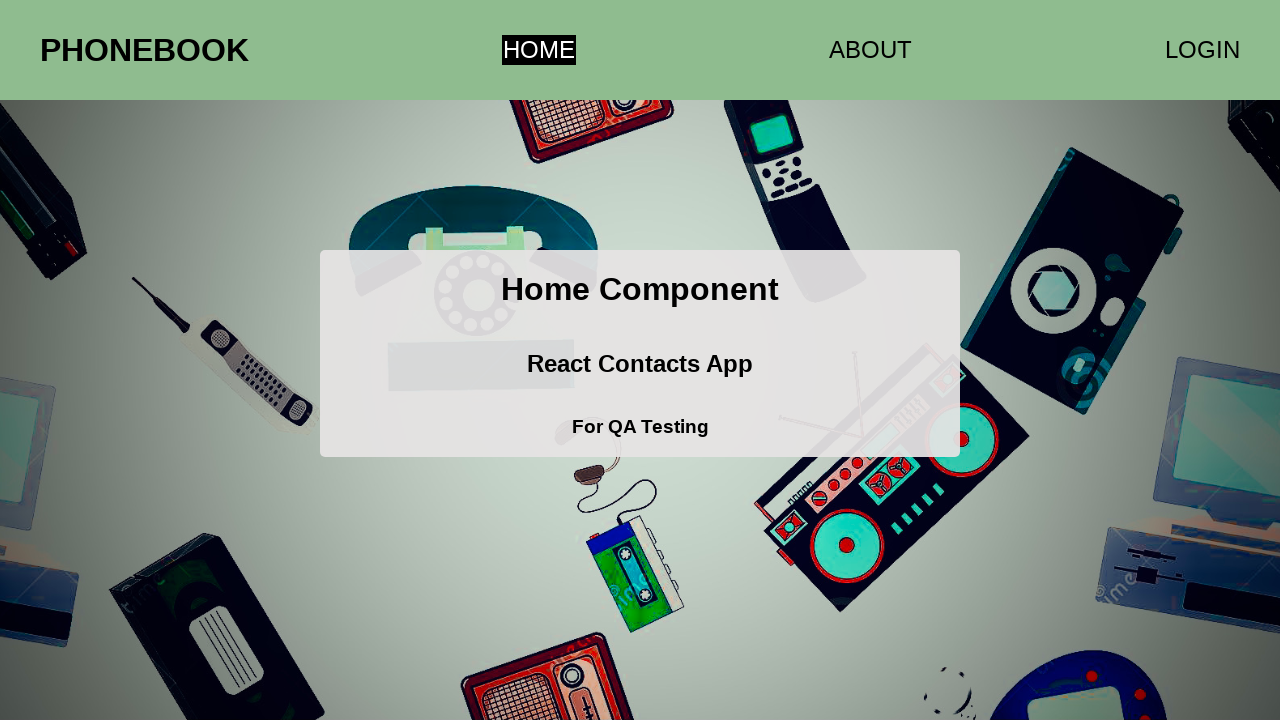

Refreshed the current page
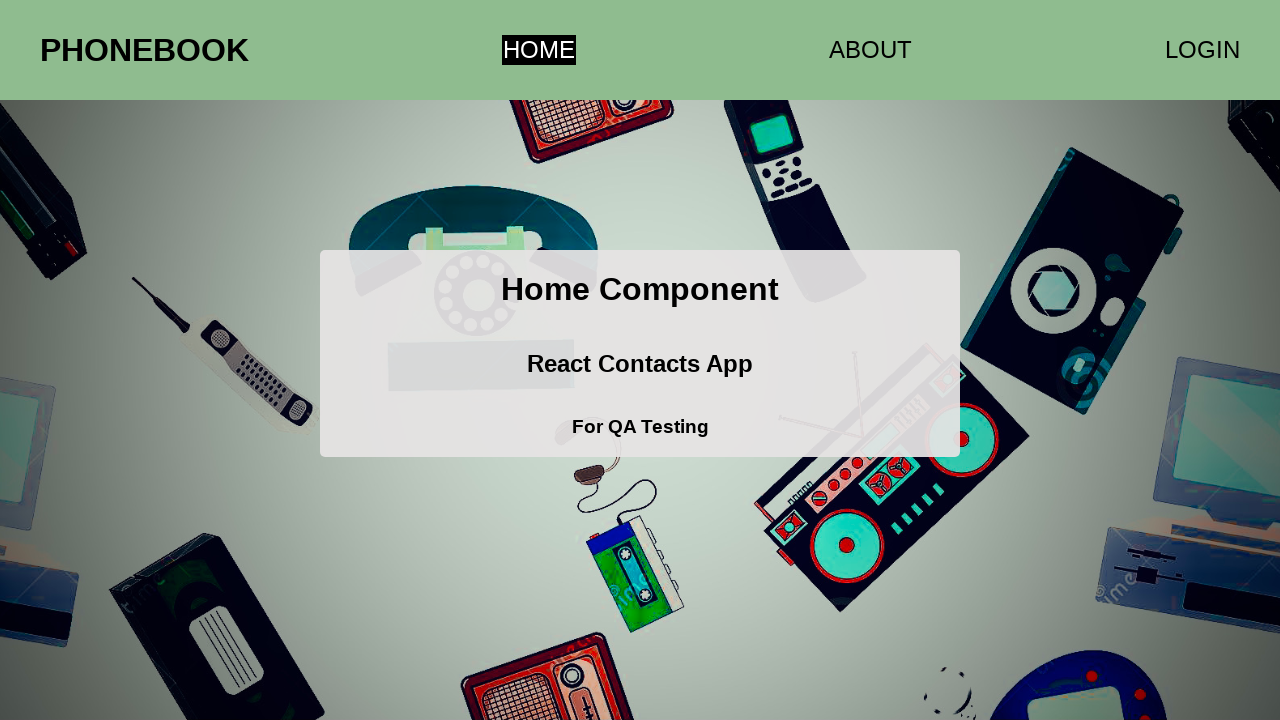

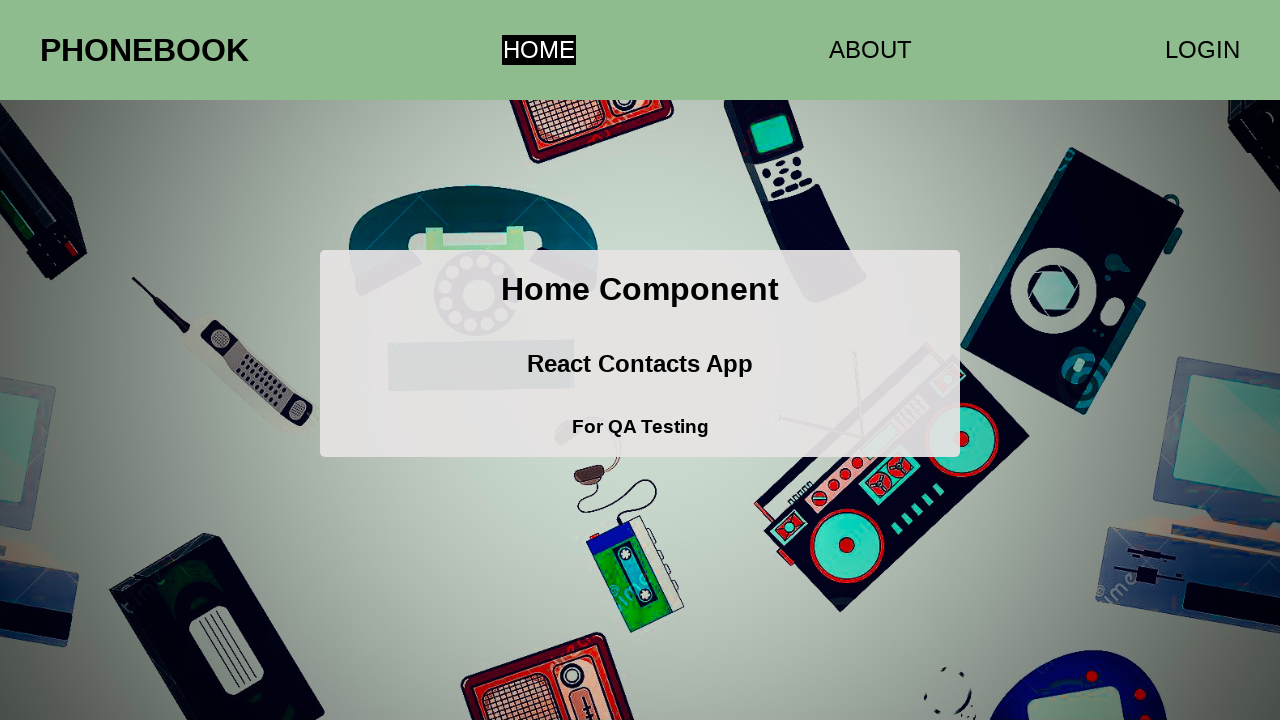